Tests an e-commerce vegetable shop by searching for products containing "ca", verifying product counts, adding items to cart including a specific "Cashews" item, and verifying the brand logo text.

Starting URL: https://rahulshettyacademy.com/seleniumPractise/#/

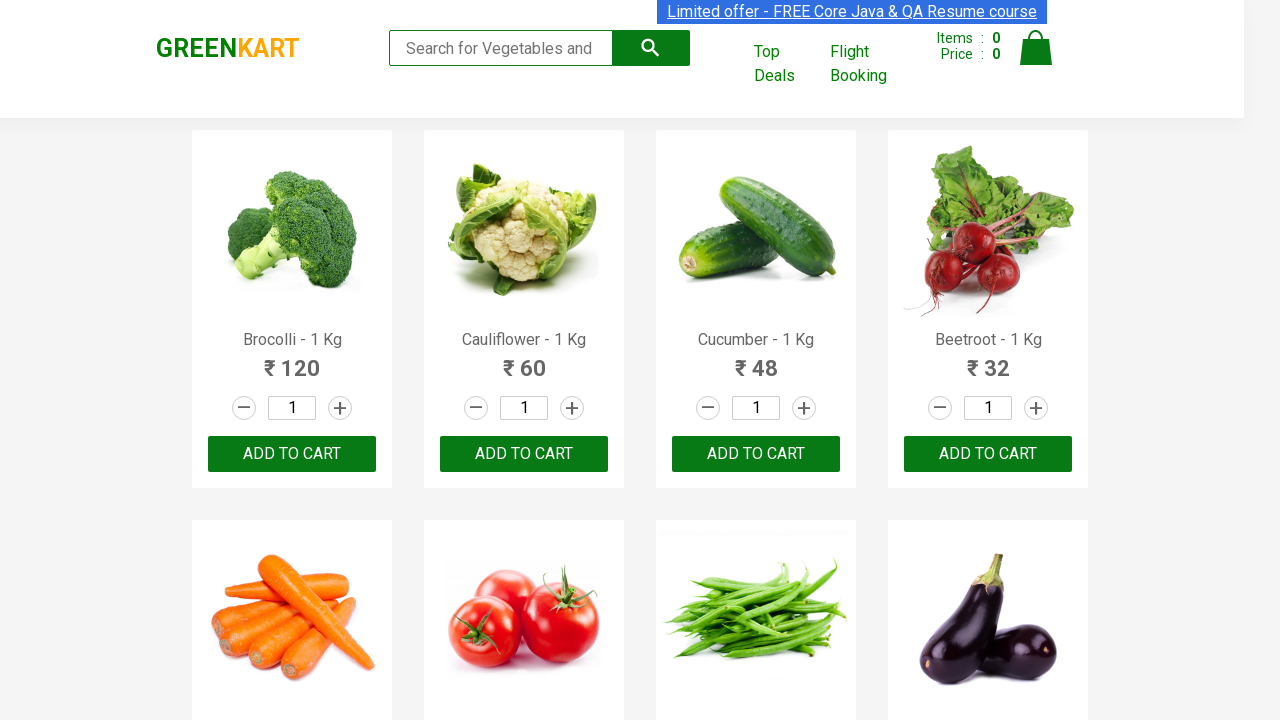

Typed 'ca' in search box to filter products on .search-keyword
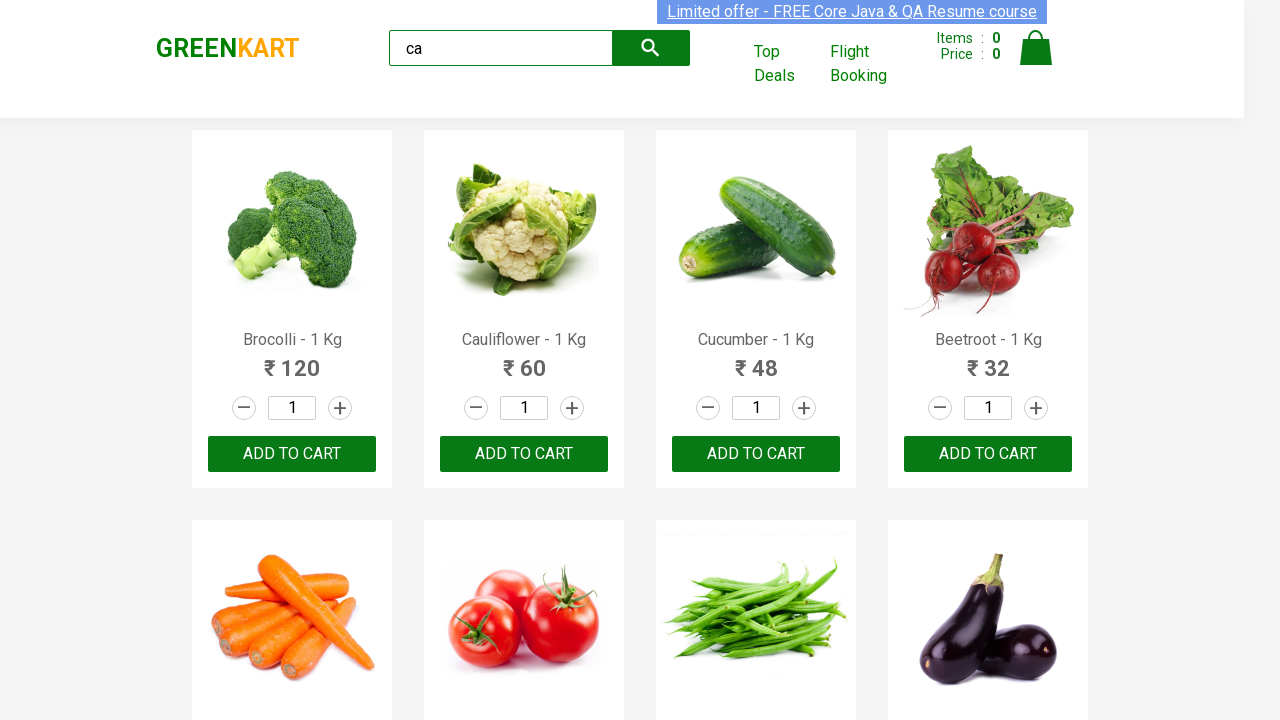

Waited 2 seconds for search results to load
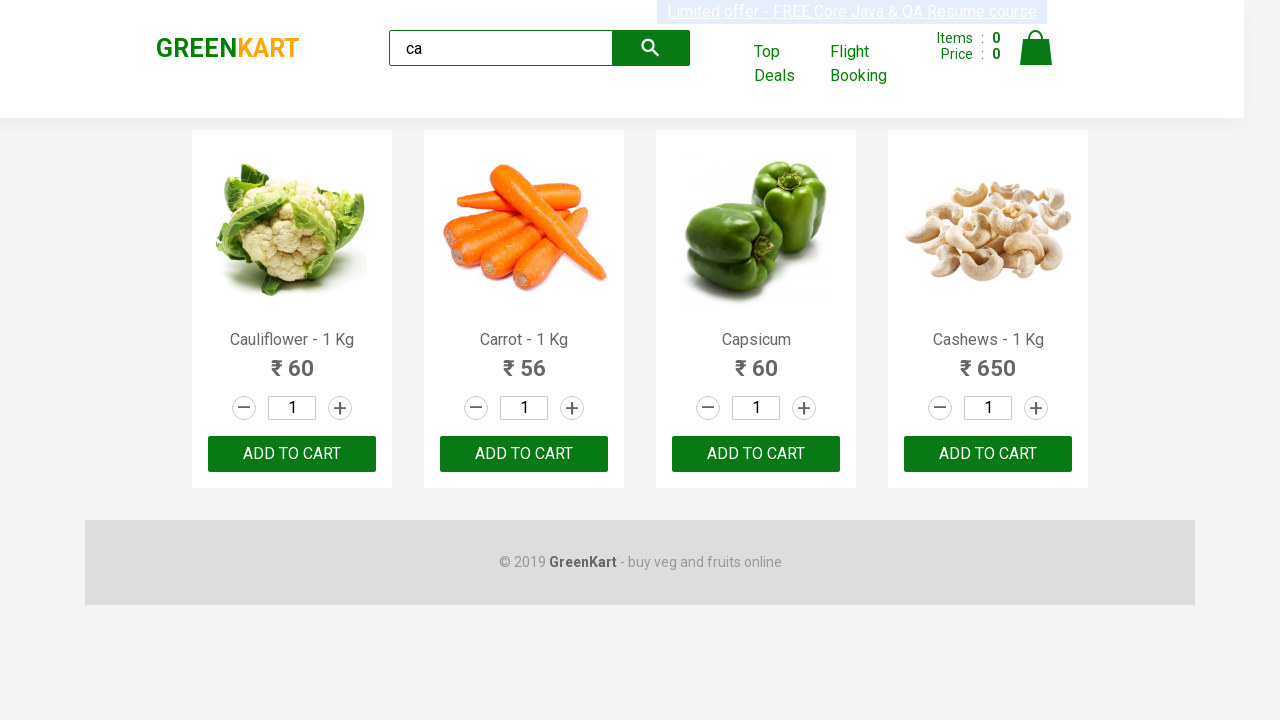

Verified products are displayed
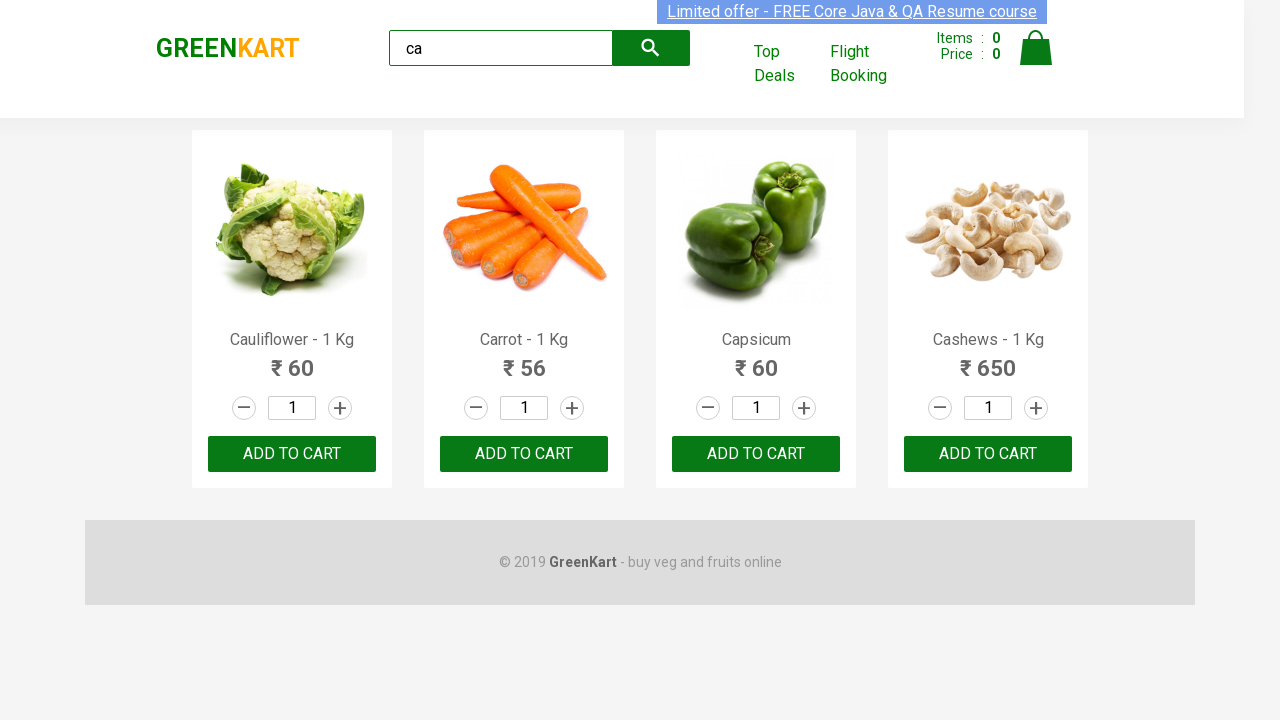

Clicked ADD TO CART button on 3rd product at (756, 454) on :nth-child(3) > .product-action > button
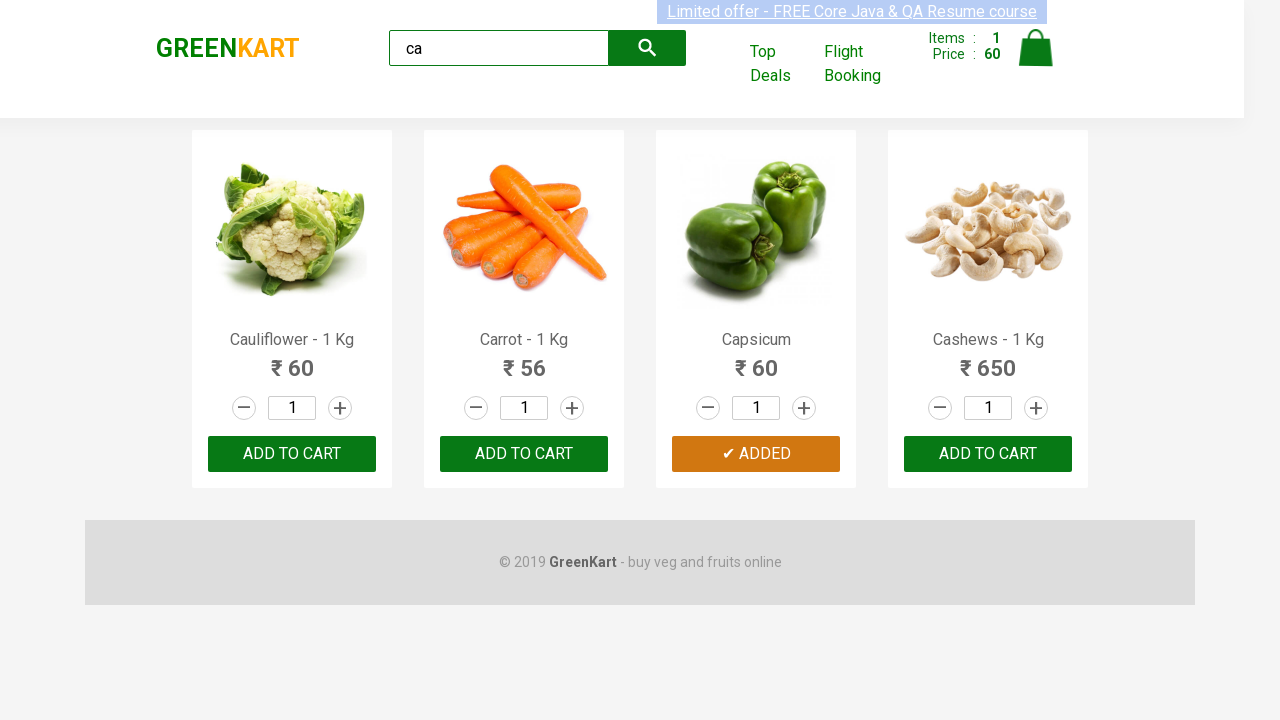

Clicked ADD TO CART button on 3rd product (second time) at (756, 454) on .products .product >> nth=2 >> button >> internal:has-text="ADD TO CART"i
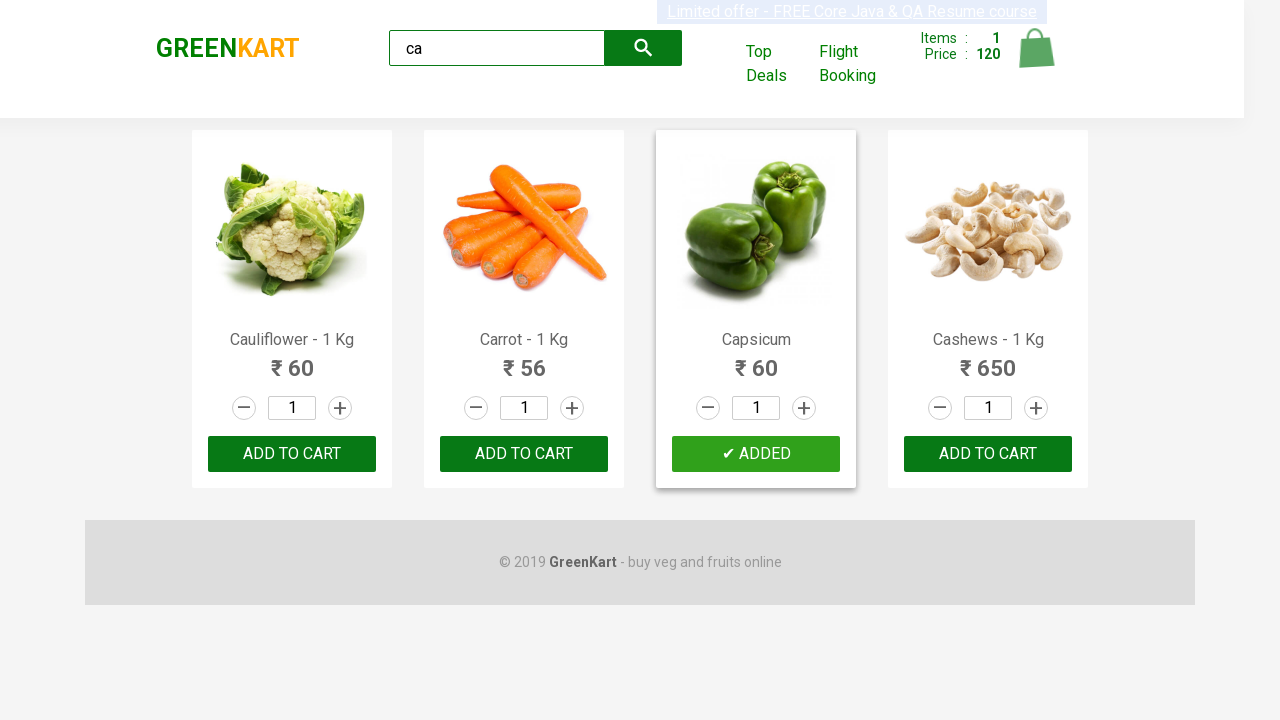

Found and clicked ADD TO CART for Cashews product at (988, 454) on .products .product >> nth=3 >> button
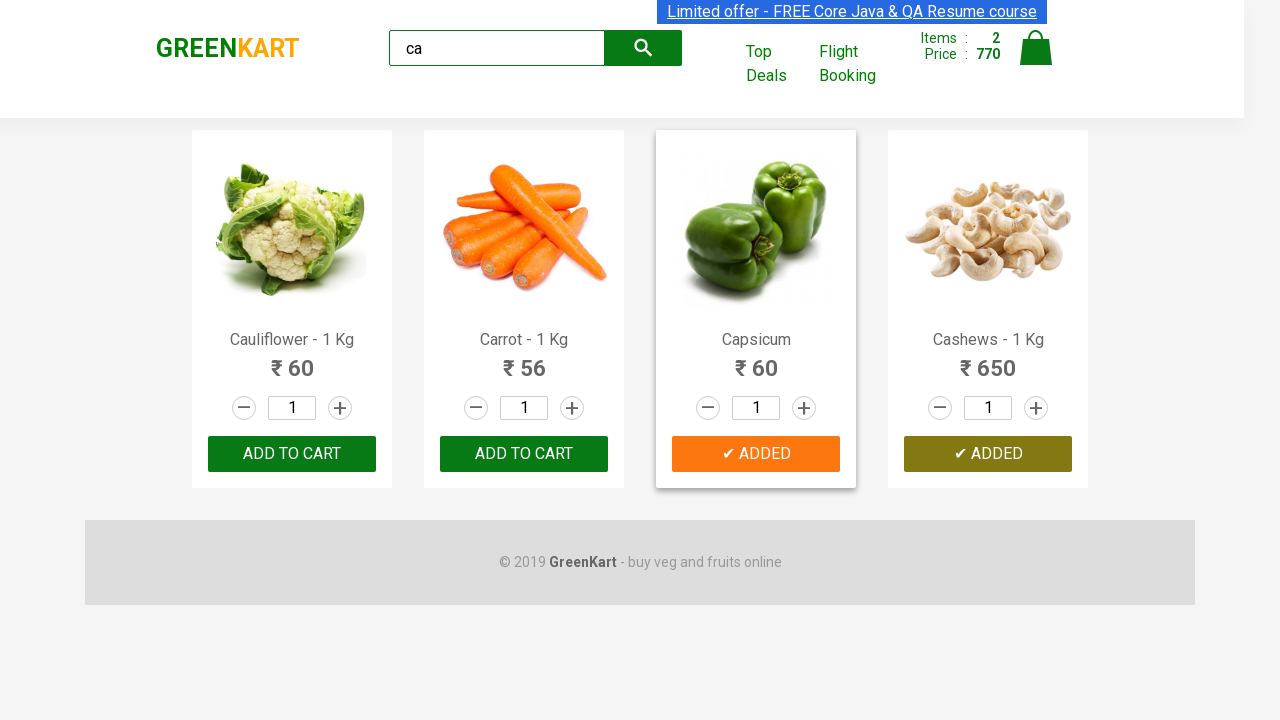

Waited for brand logo element to be visible
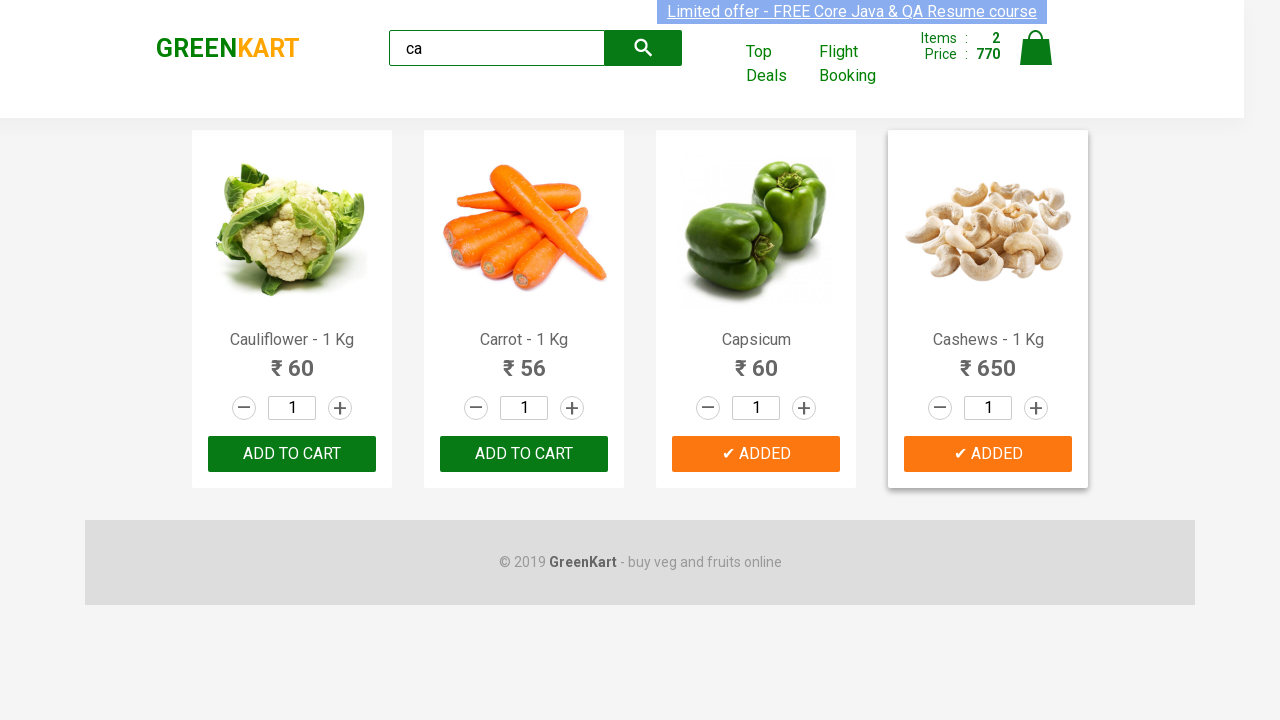

Verified brand logo text is 'GREENKART'
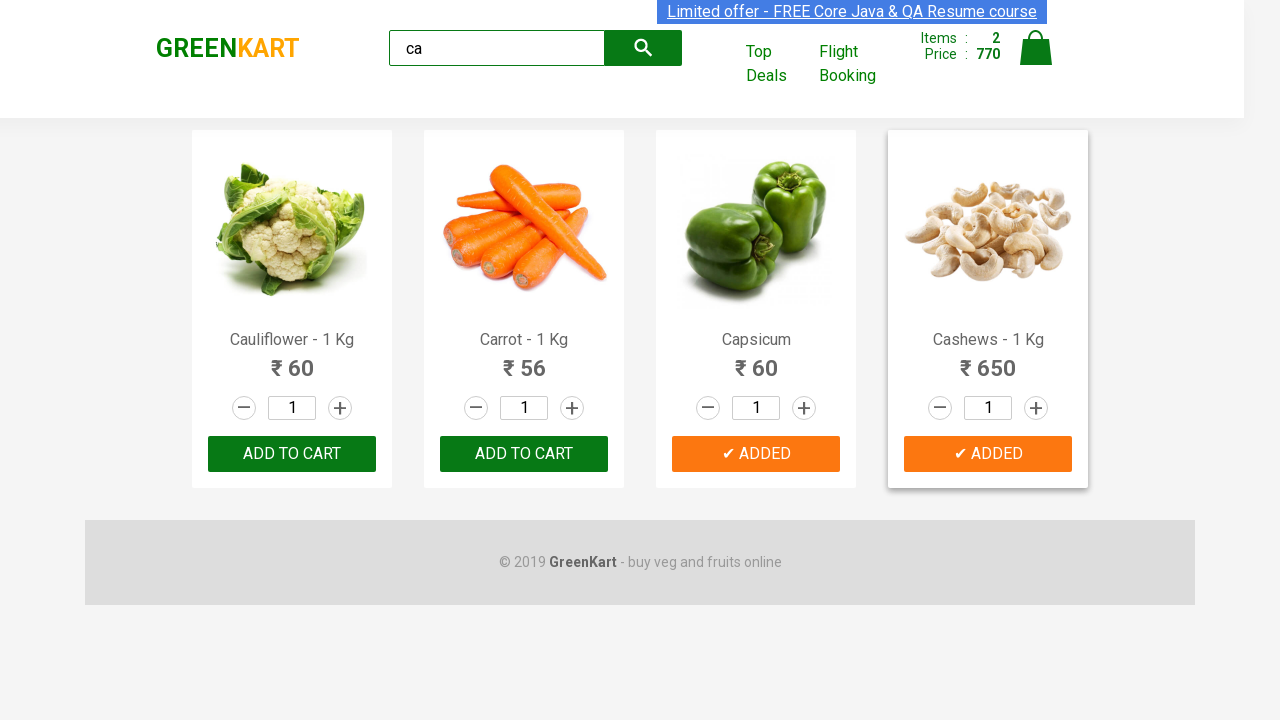

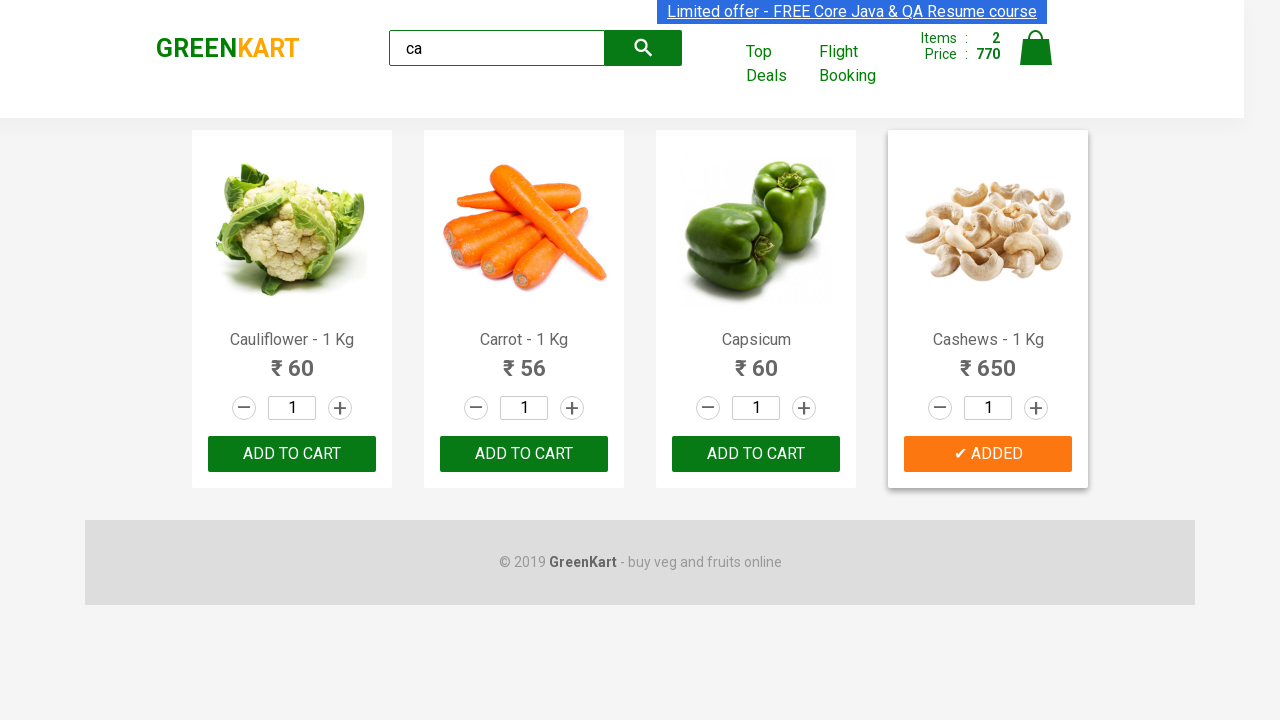